Tests basic window handle functionality on a practice page by filling in a name field and verifying the page URL and title through window handle operations.

Starting URL: https://www.hyrtutorials.com/p/window-handles-practice.html

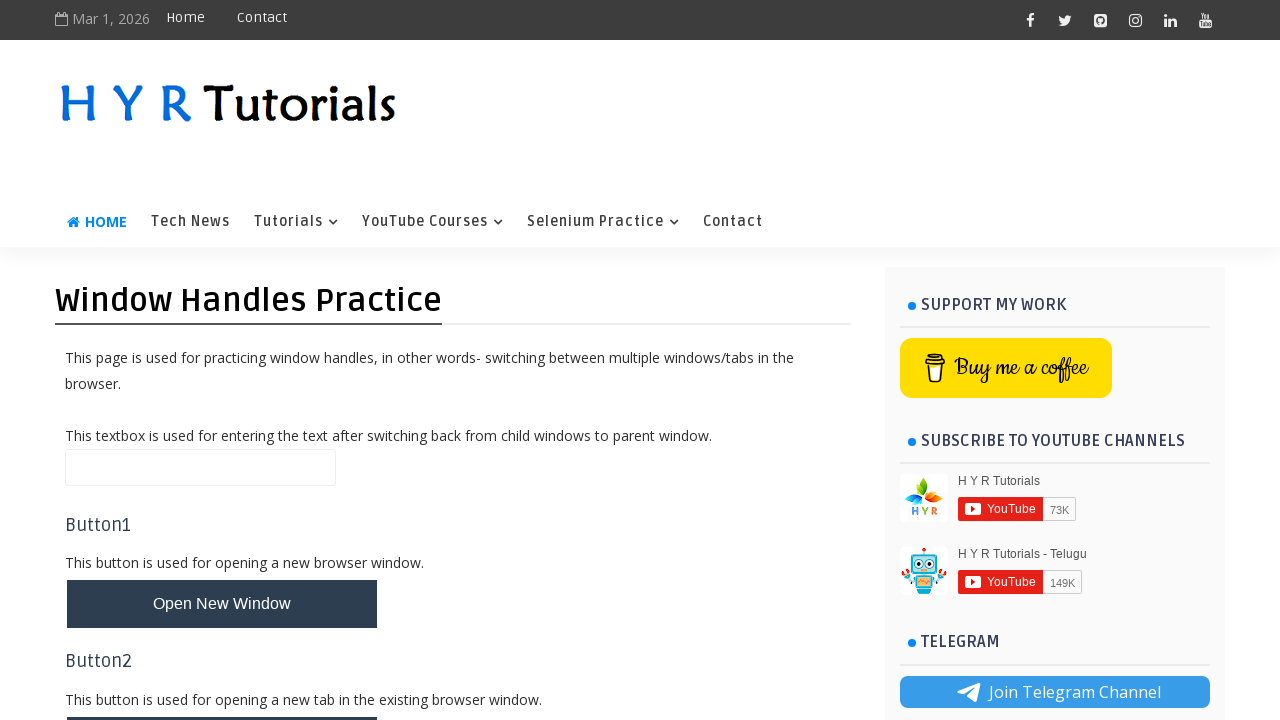

Waited for page to load (1000ms timeout)
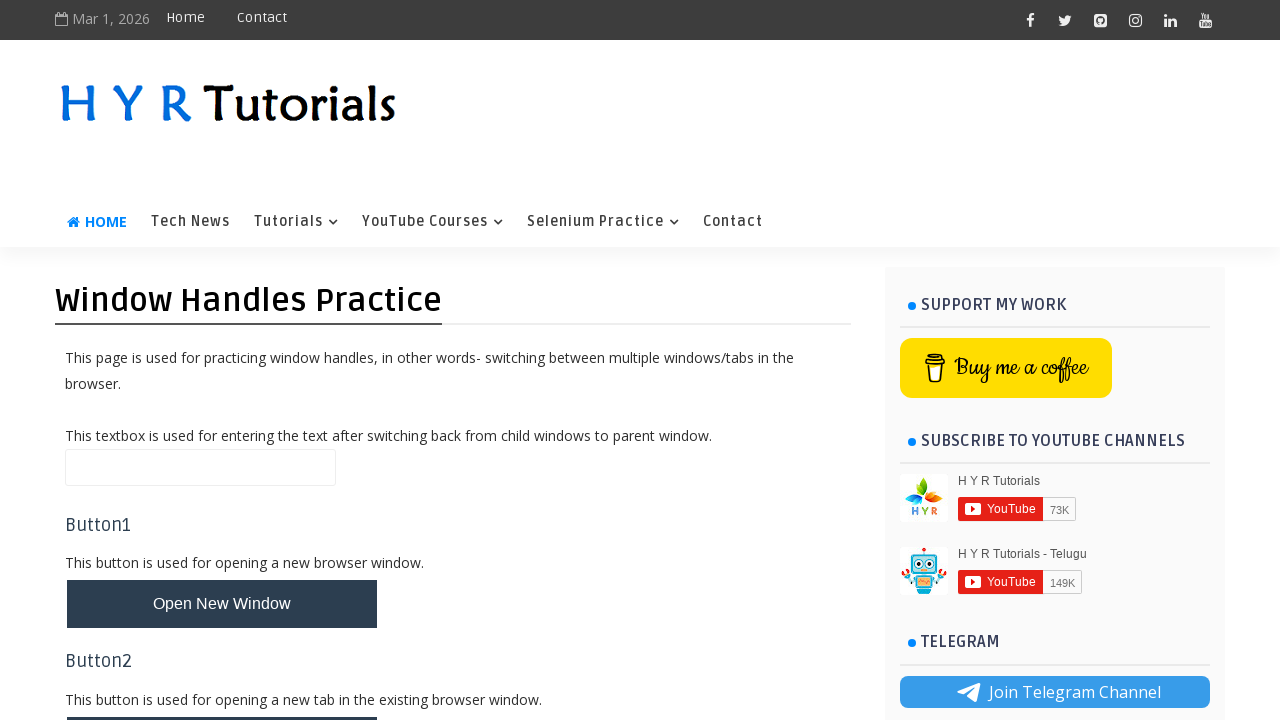

Filled name field with 'on Main page' on #name
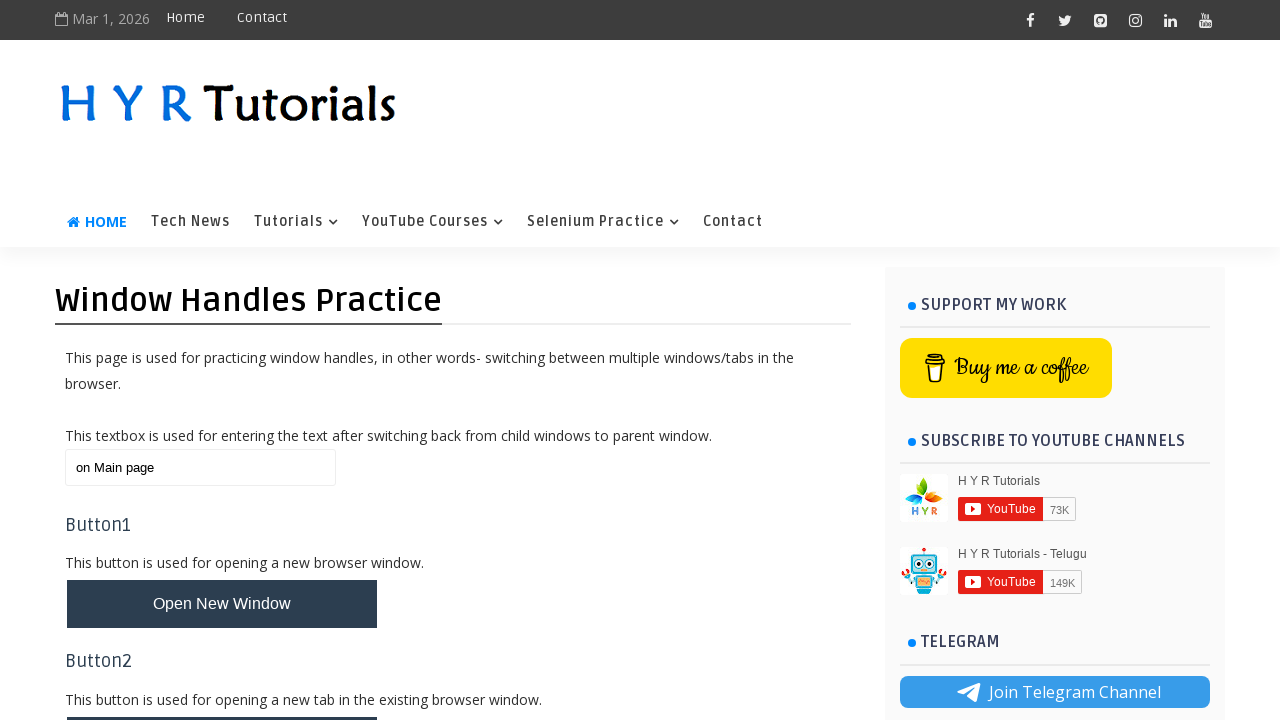

Retrieved and printed current page URL
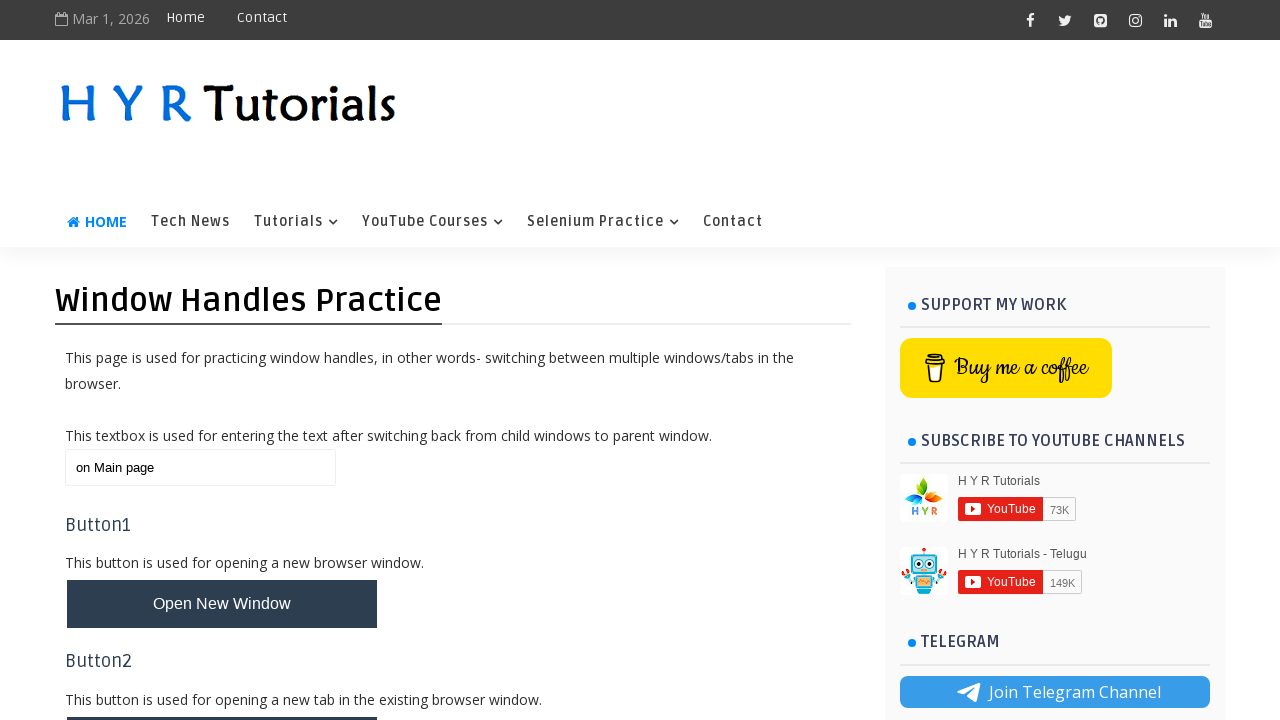

Retrieved and printed current page title
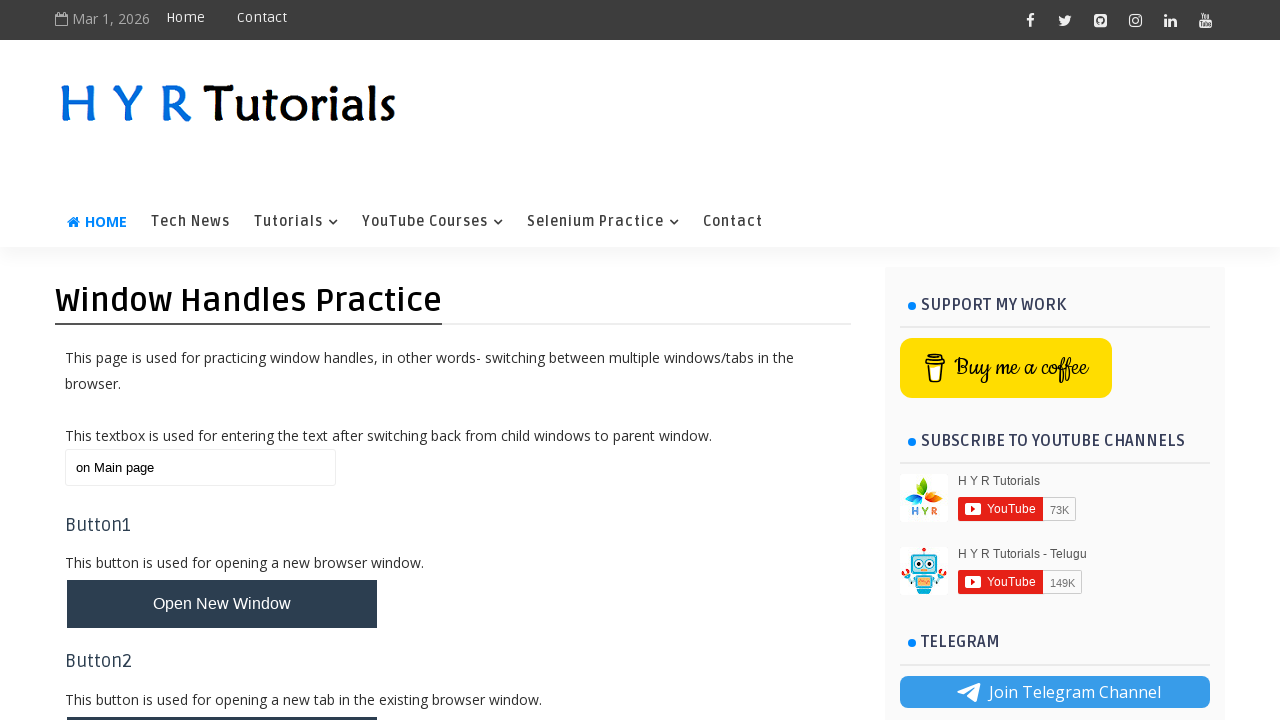

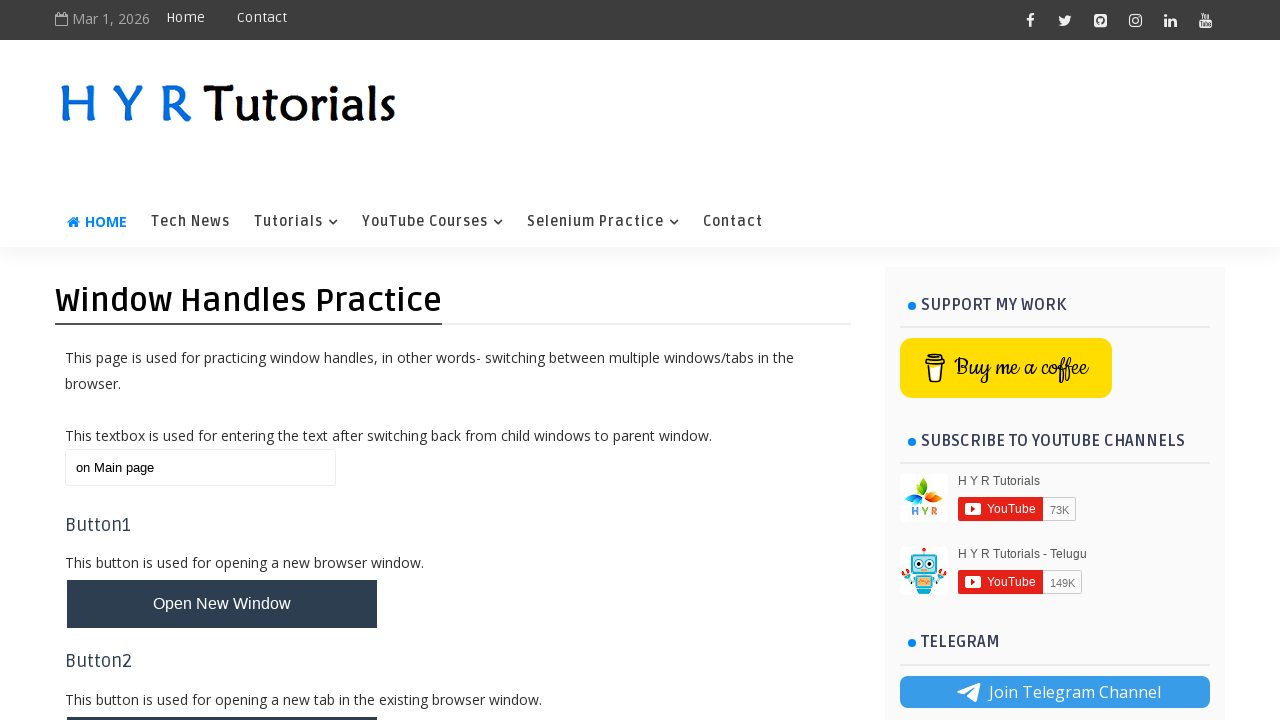